Navigates to the AMiner AI 2000 page and verifies that the page loads successfully with links present

Starting URL: https://www.aminer.cn/ai2000

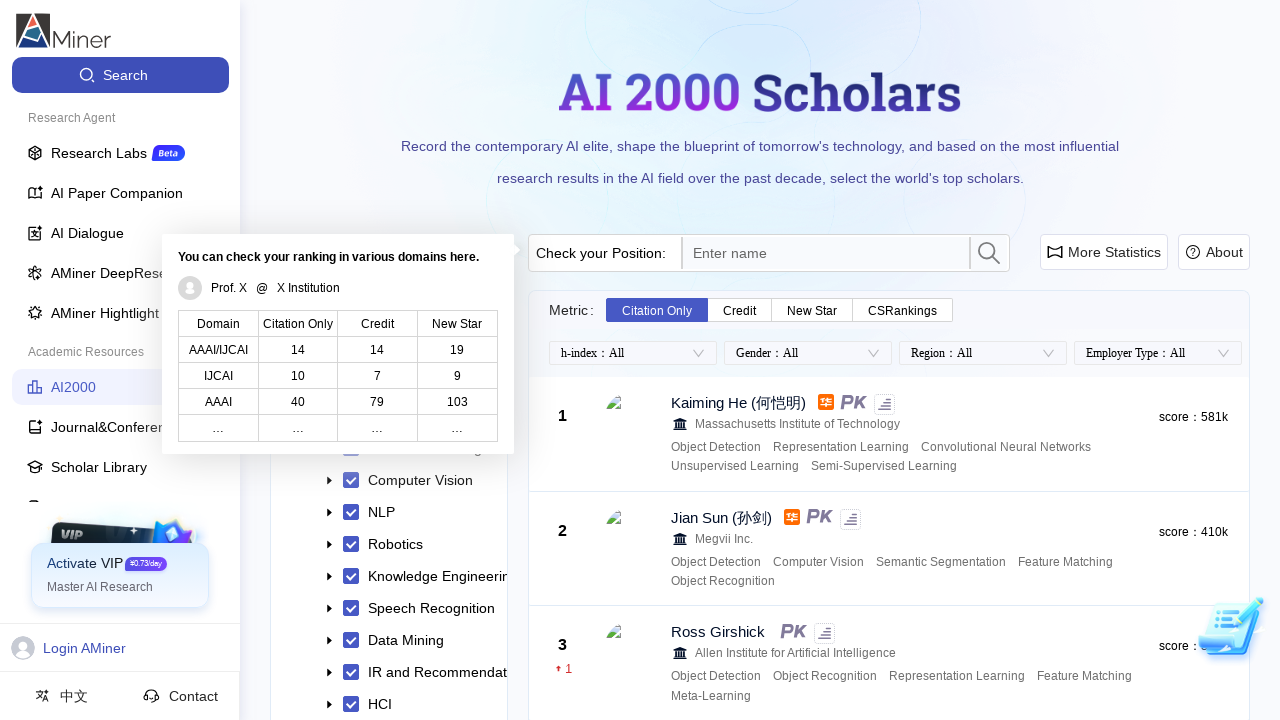

Navigated to AMiner AI 2000 page
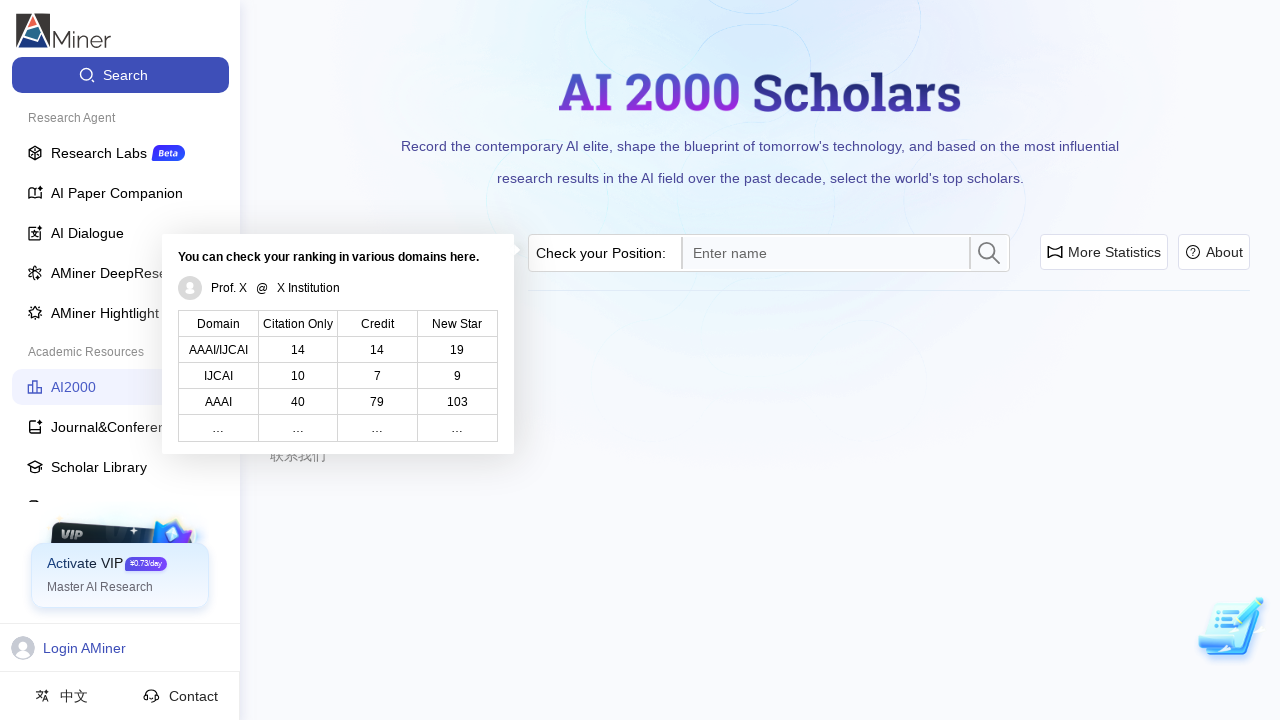

Verified links are present on the page
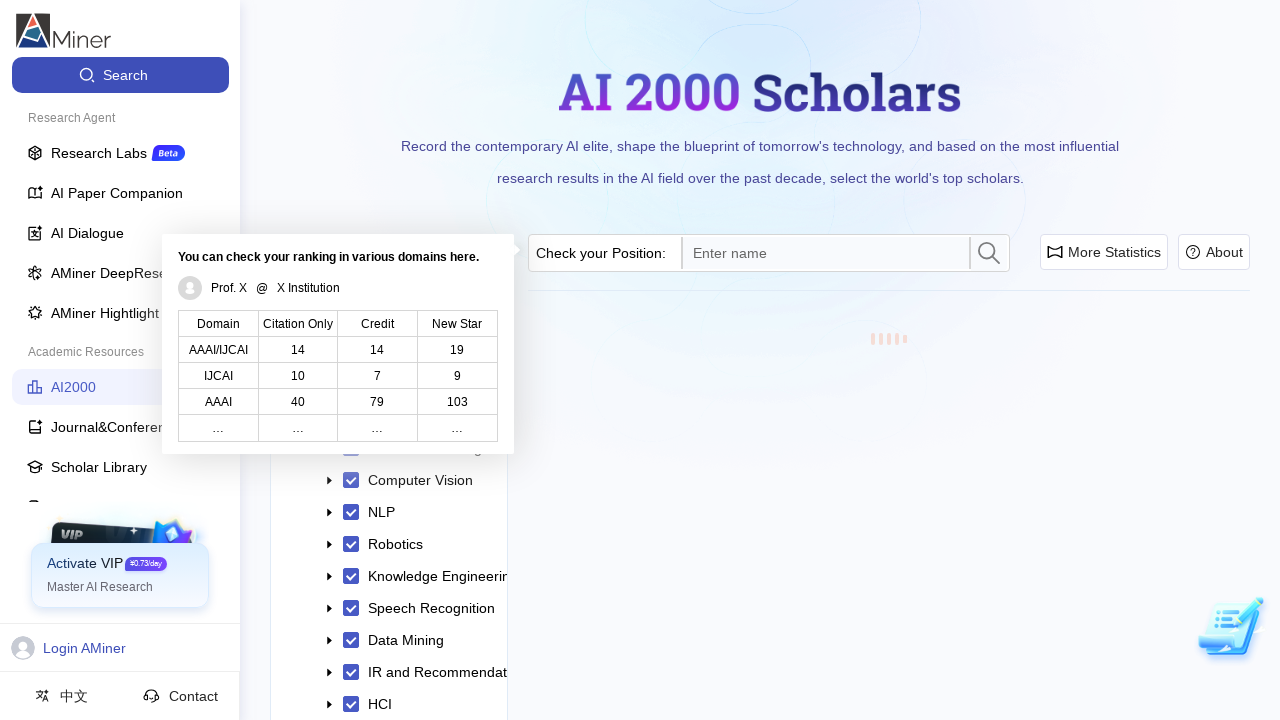

Page load complete - network idle state reached
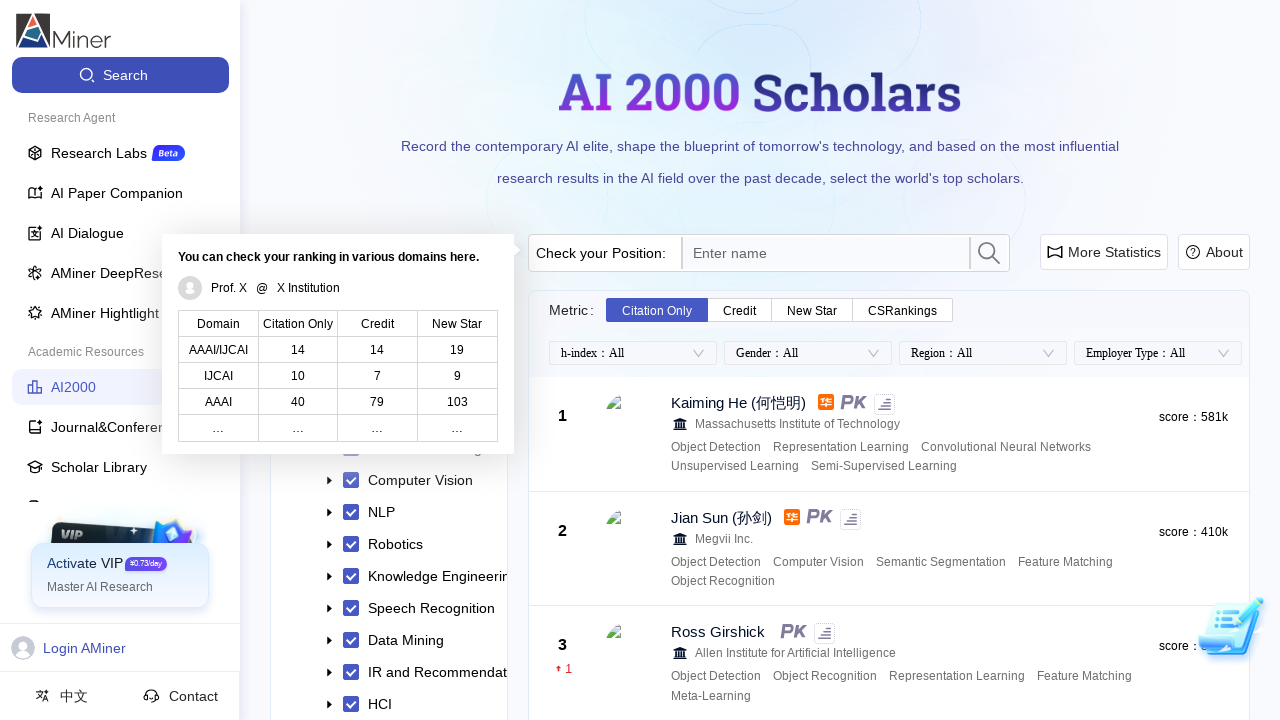

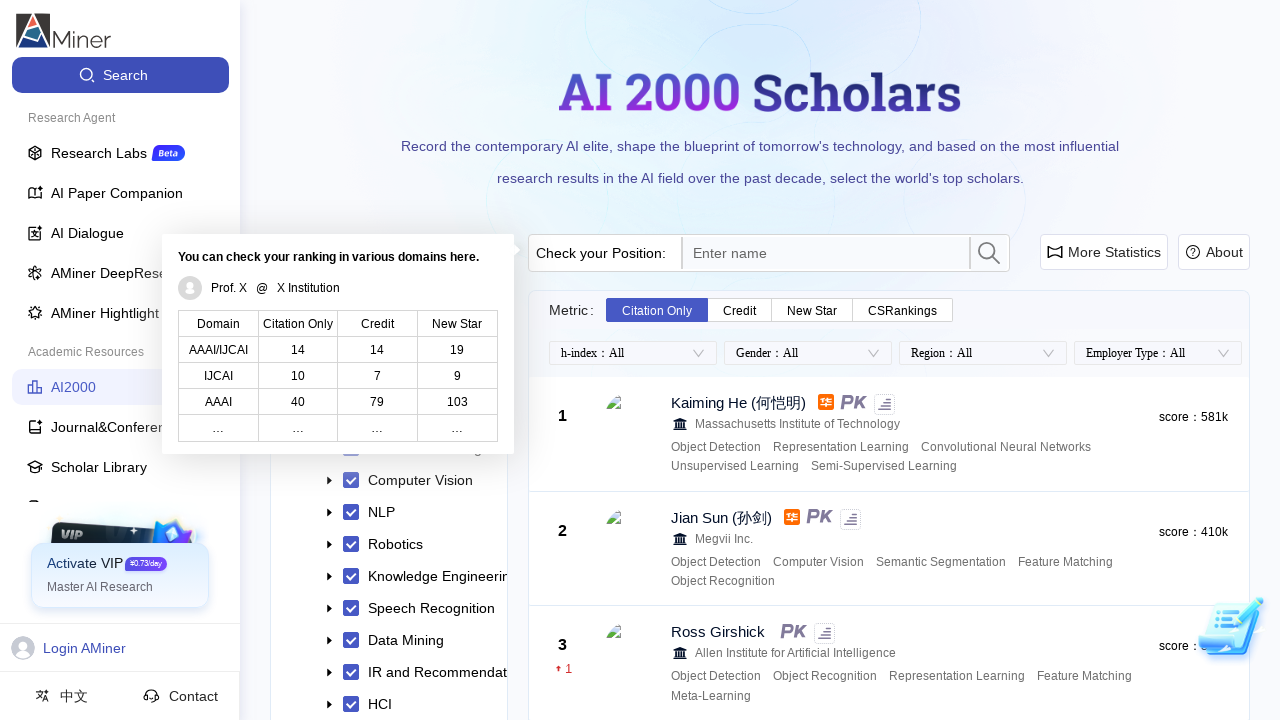